Tests checkbox functionality by clicking all checkboxes and verifying they remain selected

Starting URL: https://rahulshettyacademy.com/AutomationPractice/

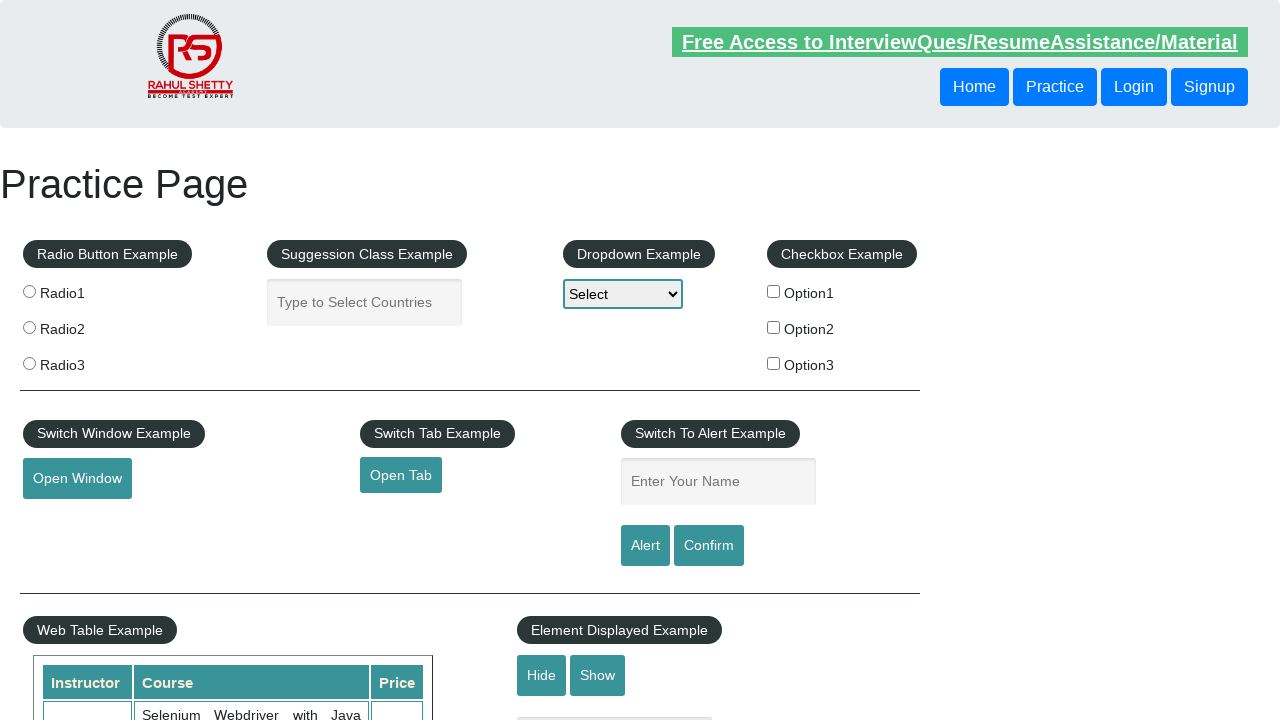

Located all checkboxes in checkbox-example section
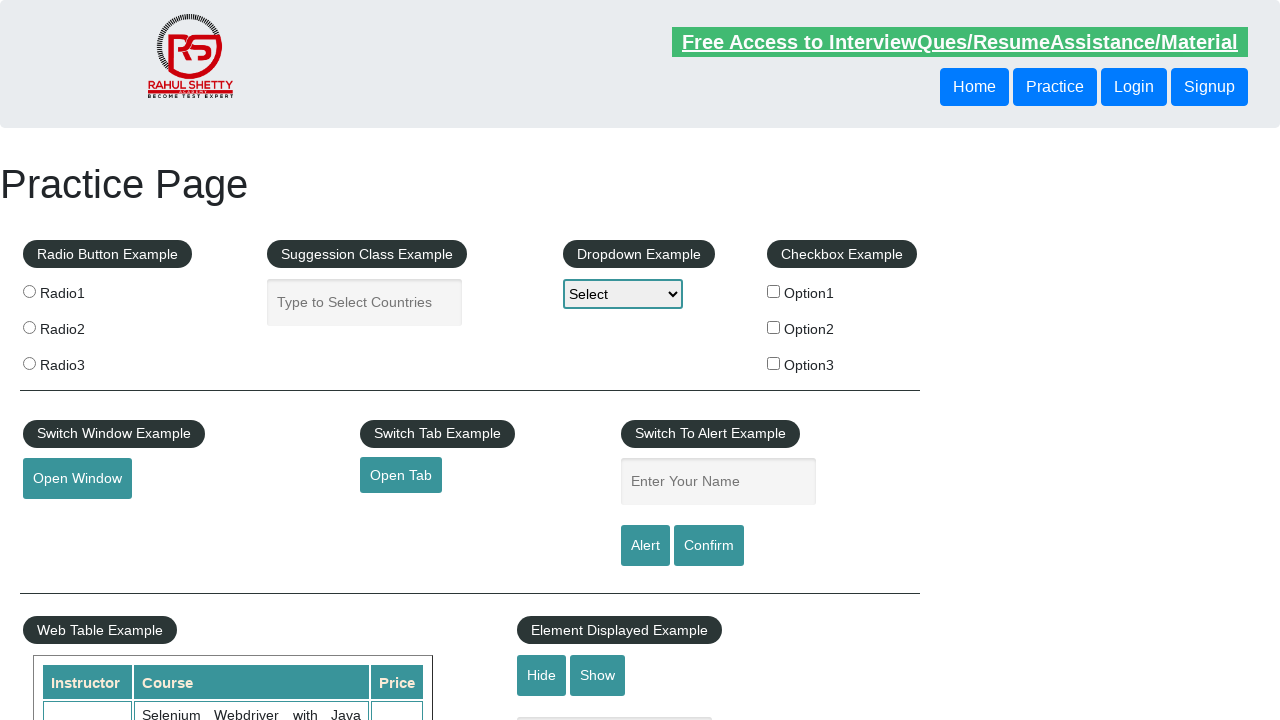

Clicked checkbox 1 at (774, 291) on #checkbox-example input[name^='checkBoxOption'] >> nth=0
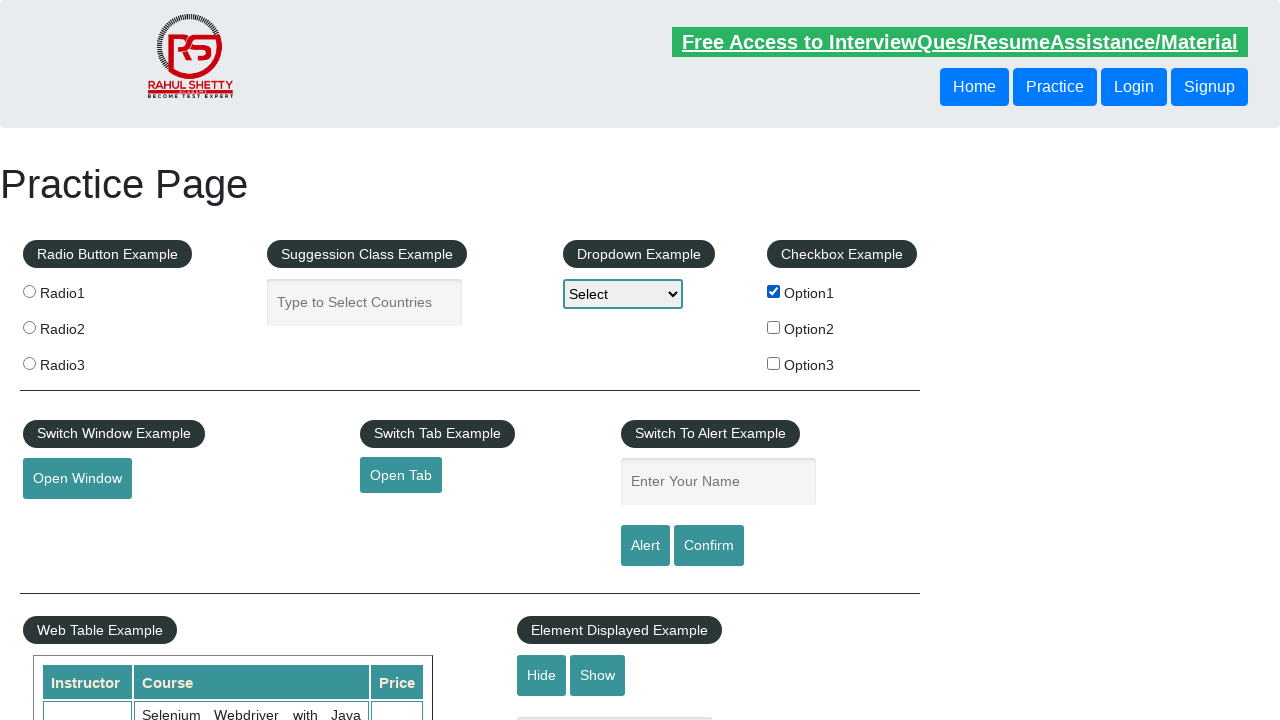

Verified 1 checkbox(es) selected (expected 1)
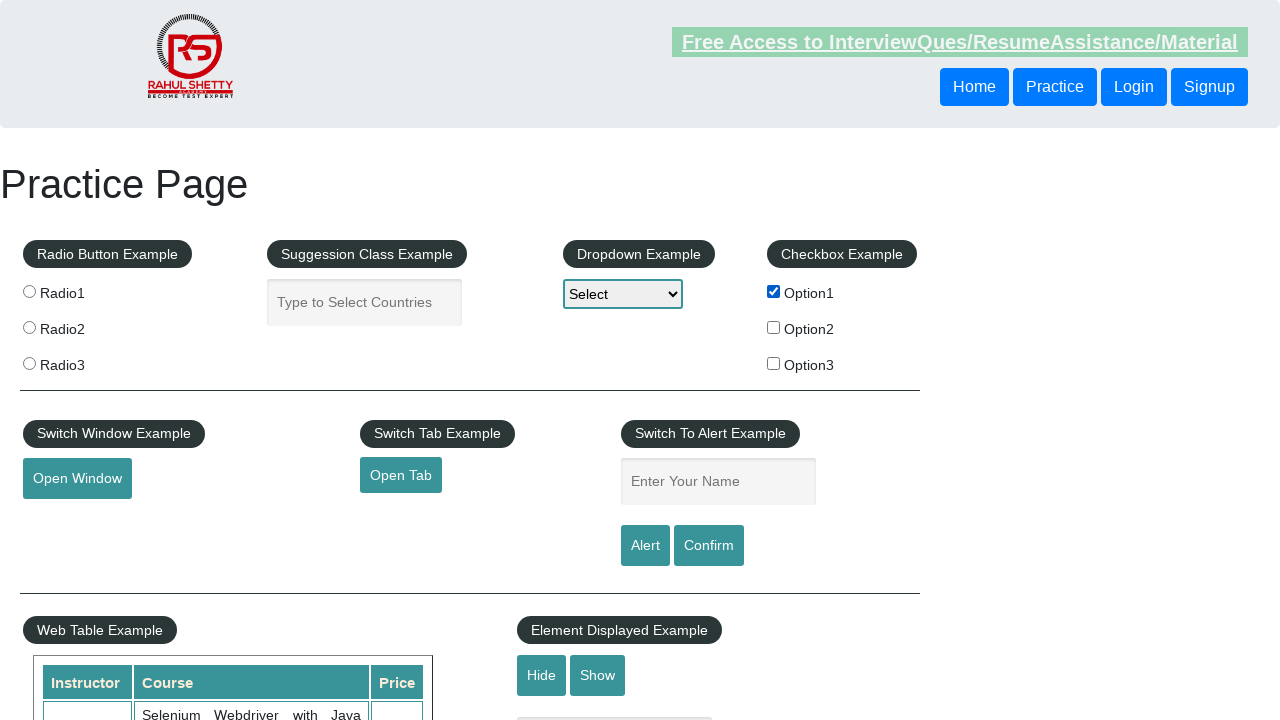

Assertion passed: 1 checkbox(es) correctly selected
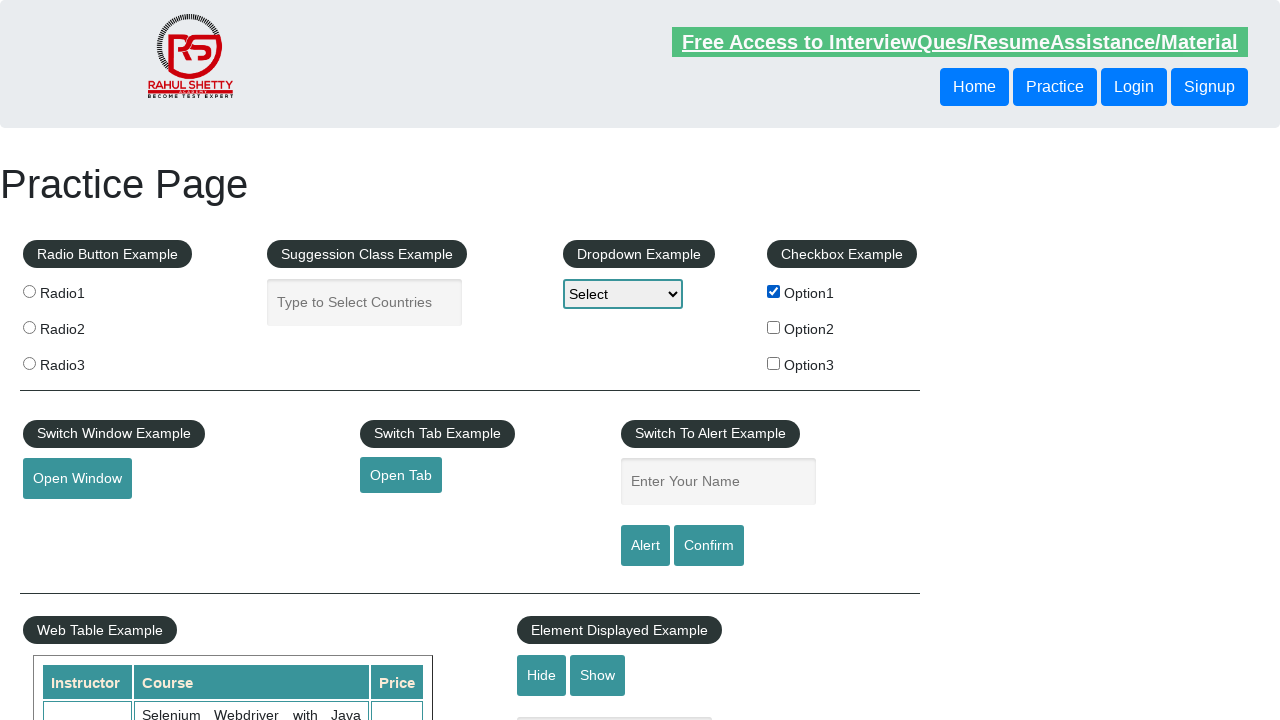

Clicked checkbox 2 at (774, 327) on #checkbox-example input[name^='checkBoxOption'] >> nth=1
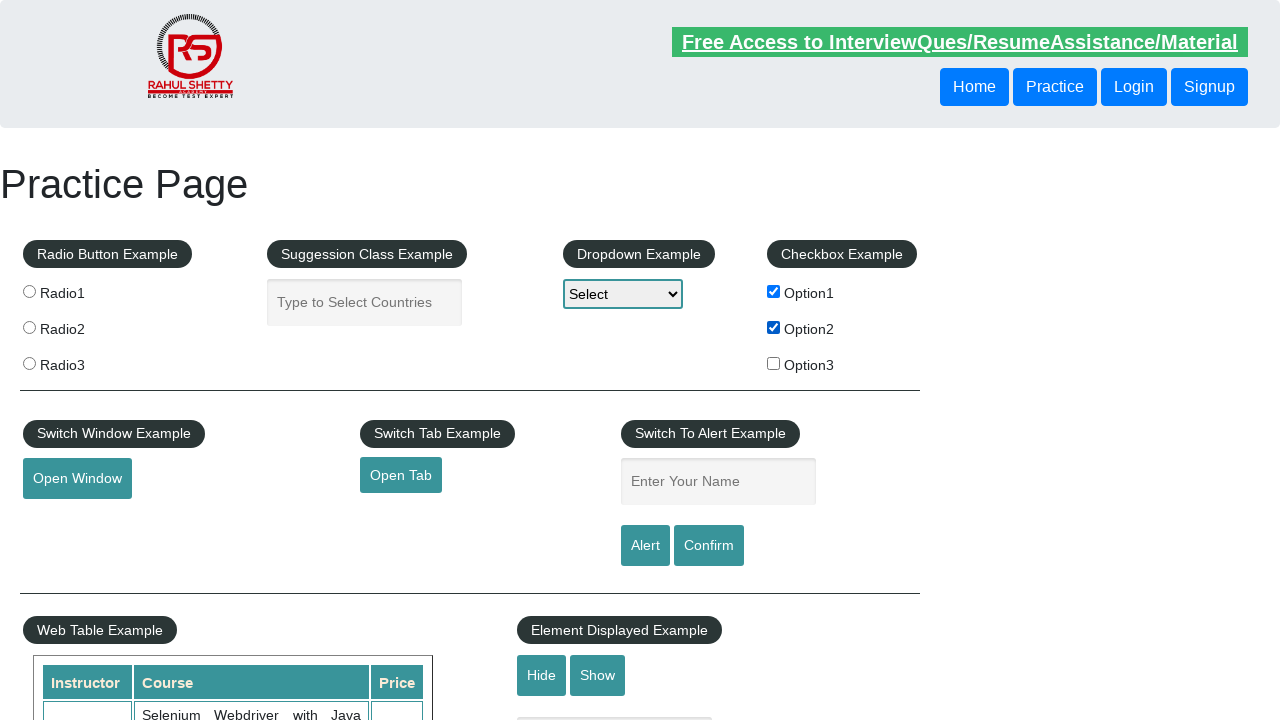

Verified 2 checkbox(es) selected (expected 2)
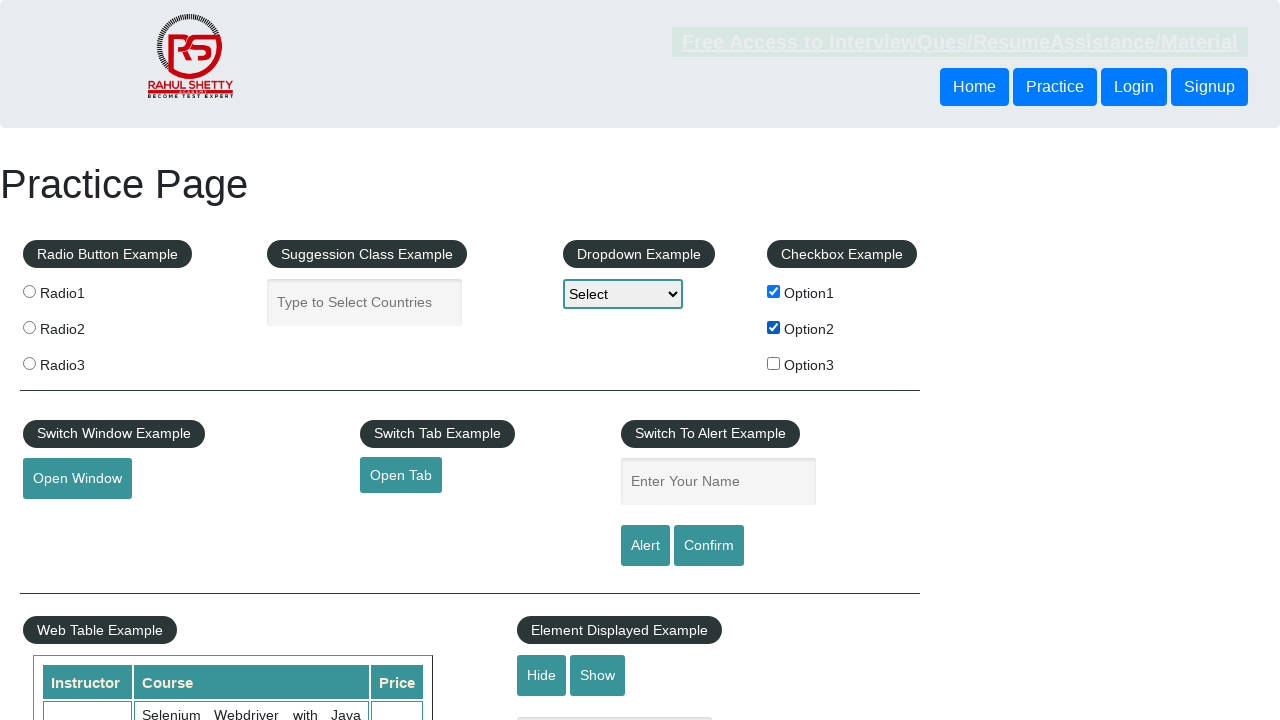

Assertion passed: 2 checkbox(es) correctly selected
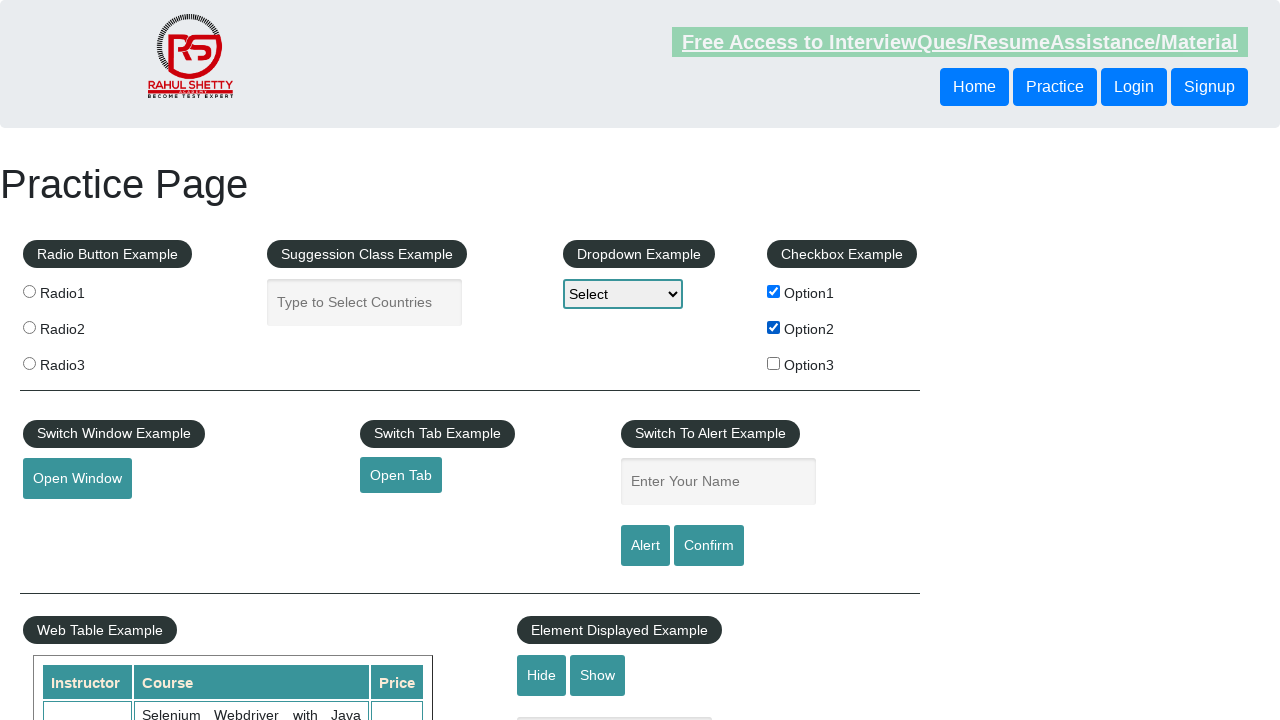

Clicked checkbox 3 at (774, 363) on #checkbox-example input[name^='checkBoxOption'] >> nth=2
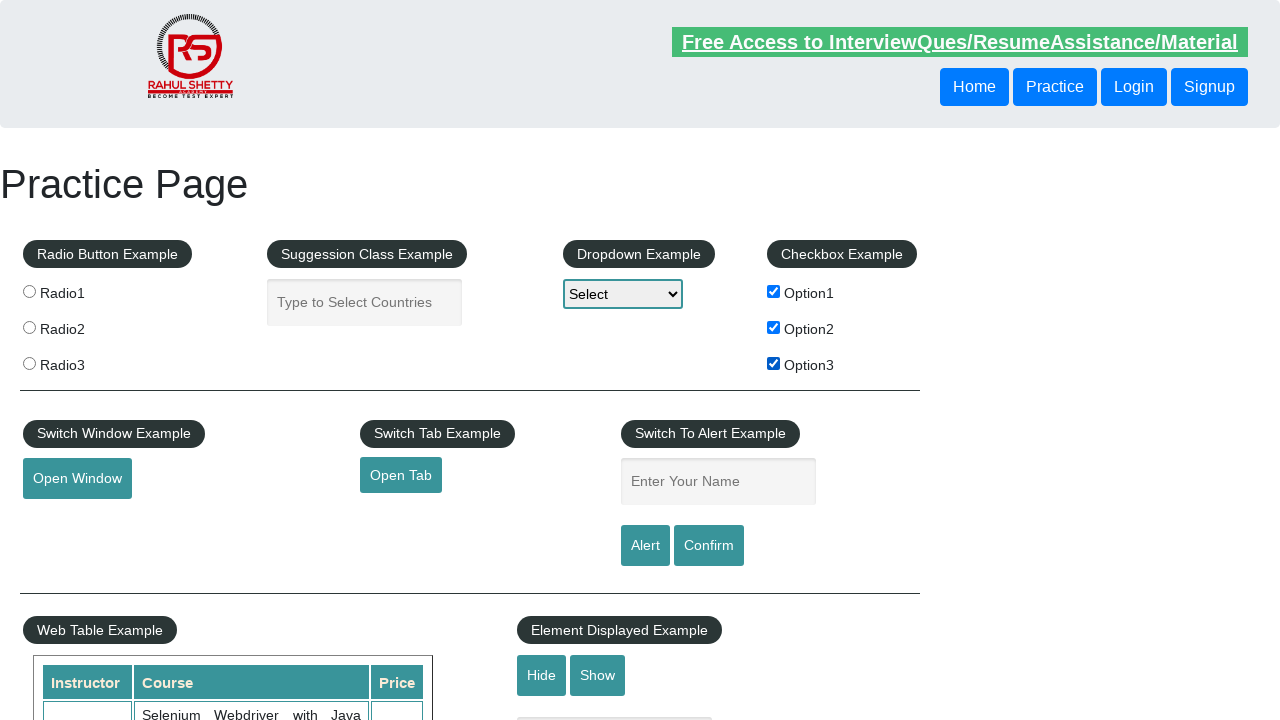

Verified 3 checkbox(es) selected (expected 3)
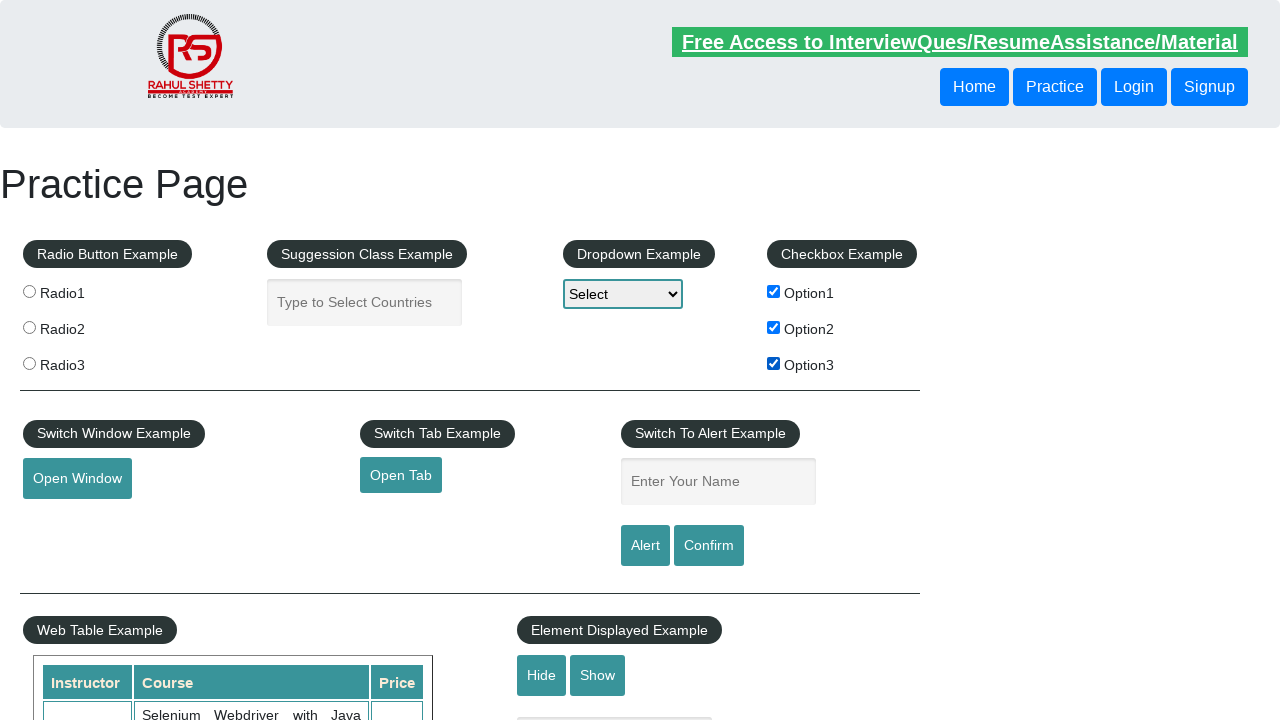

Assertion passed: 3 checkbox(es) correctly selected
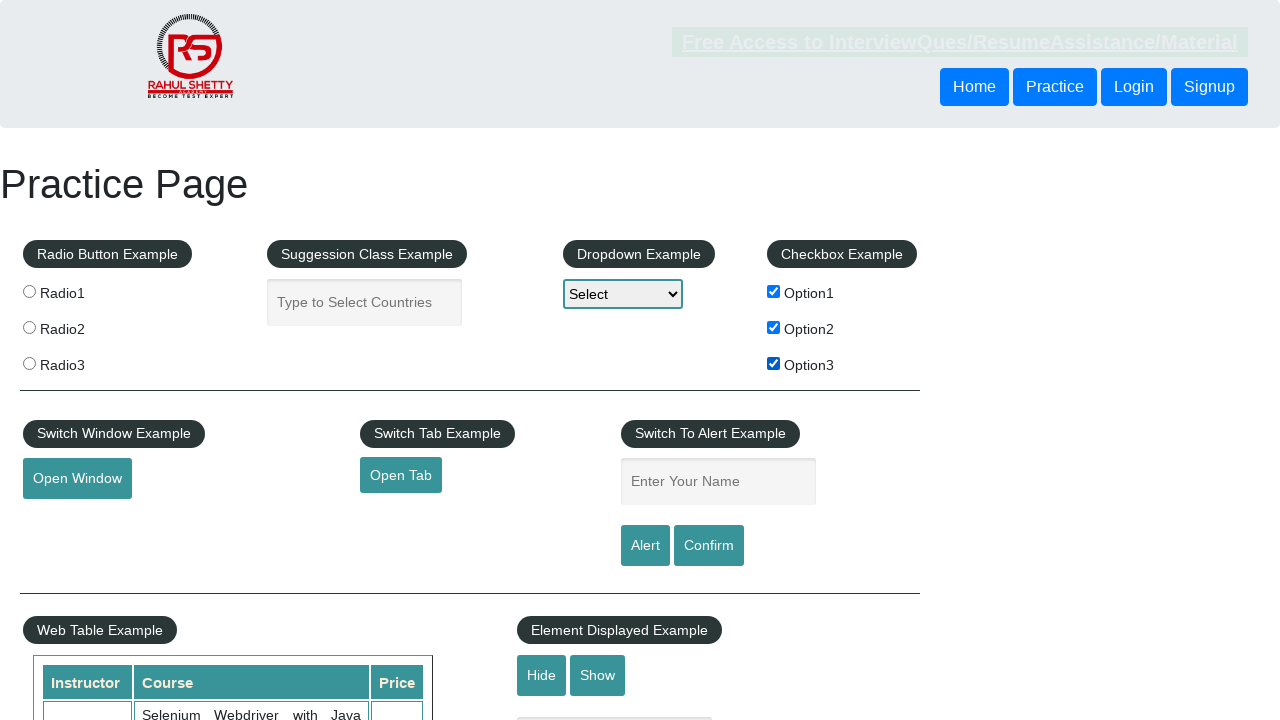

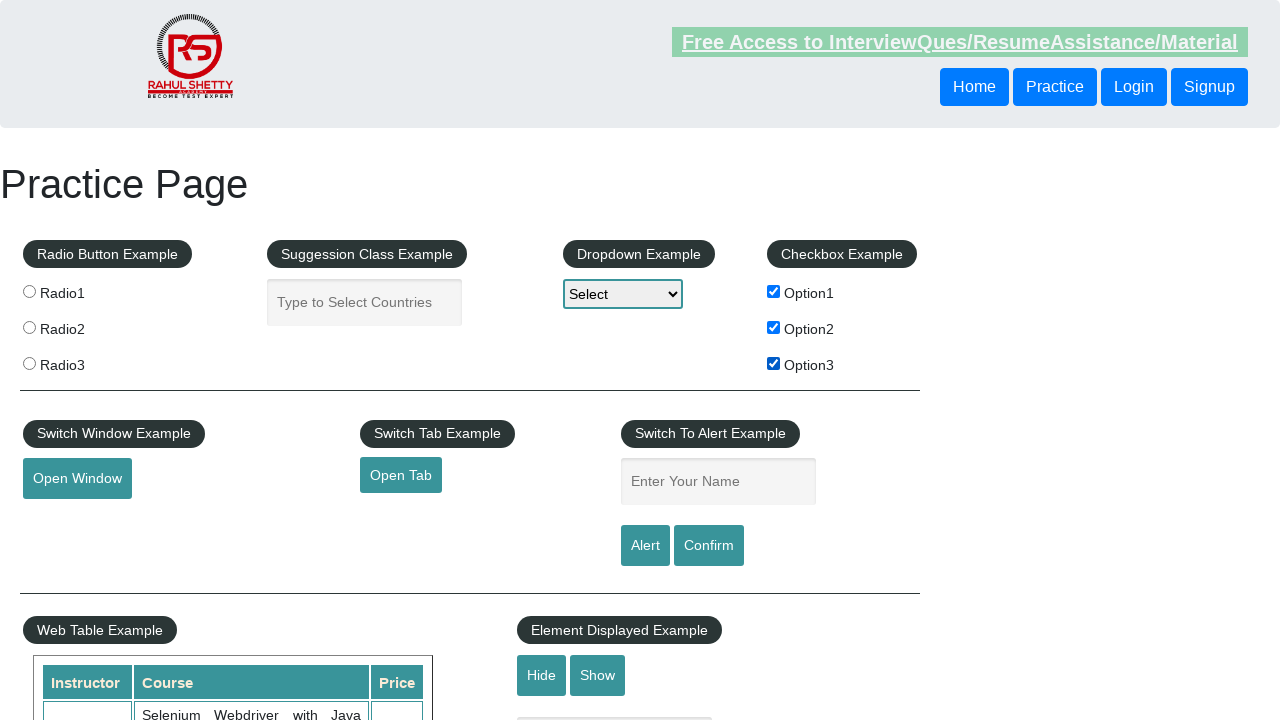